Selects a Nokia Lumia 1520 product, adds it to cart, and handles the confirmation alert

Starting URL: https://www.demoblaze.com/

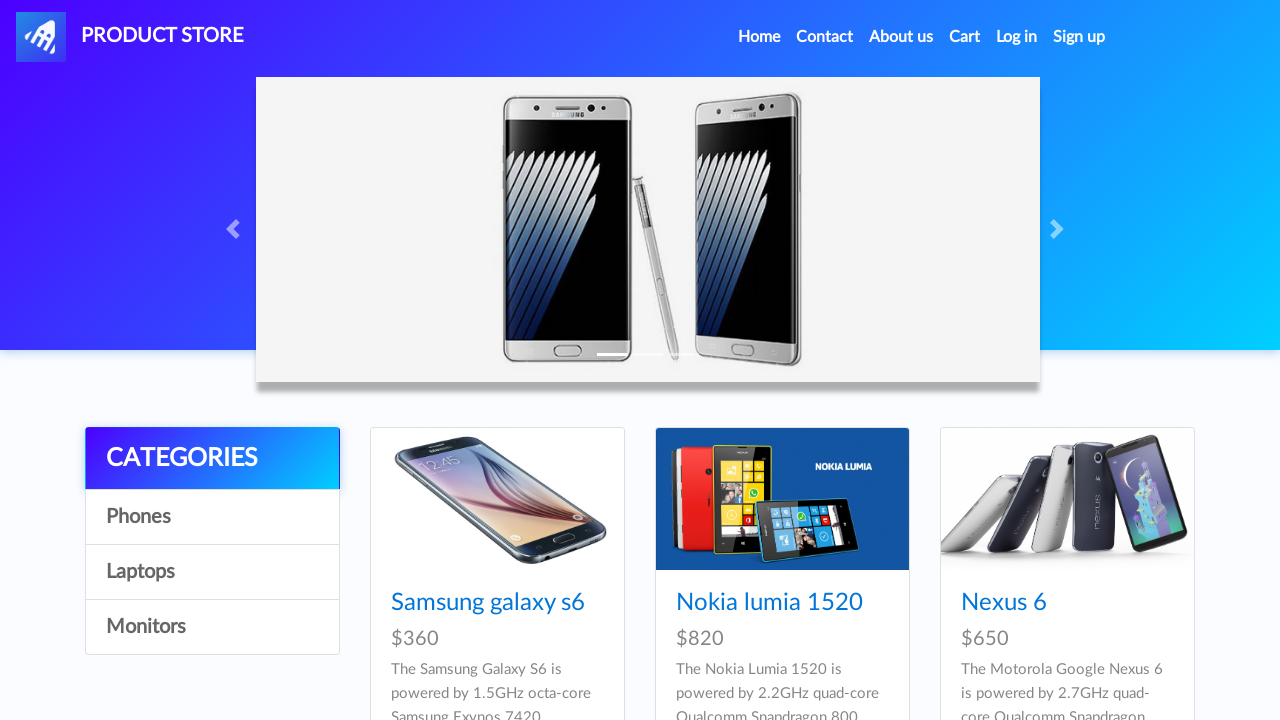

Clicked on Nokia Lumia 1520 product at (769, 603) on xpath=//a[contains(text(),'Nokia lumia 1520')]
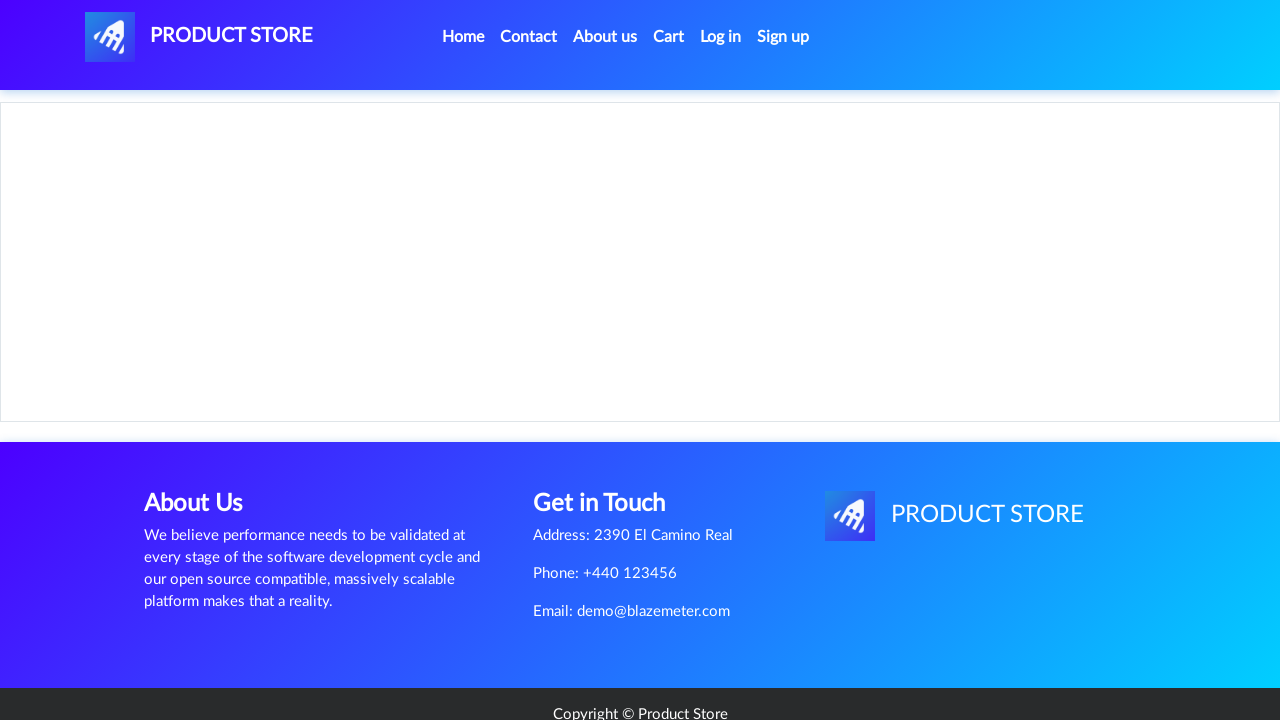

Waited for product page to load
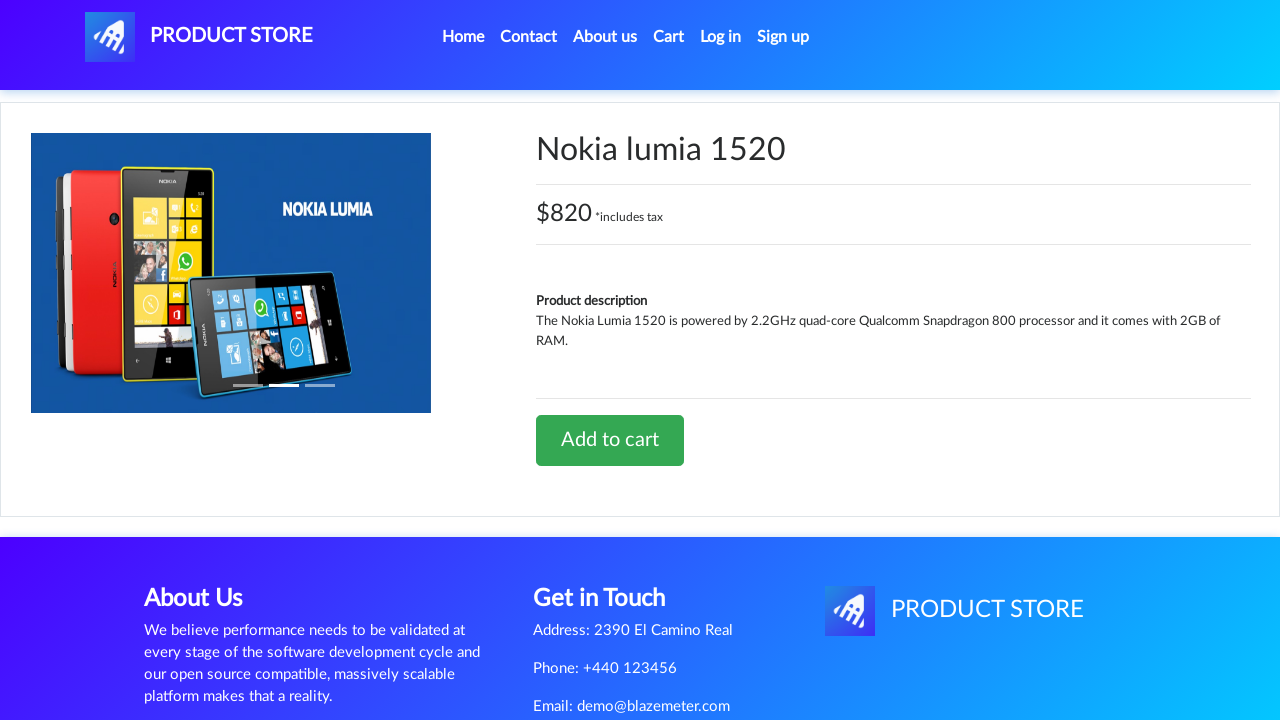

Clicked Add to cart button at (610, 440) on xpath=//a[contains(text(),'Add to cart')]
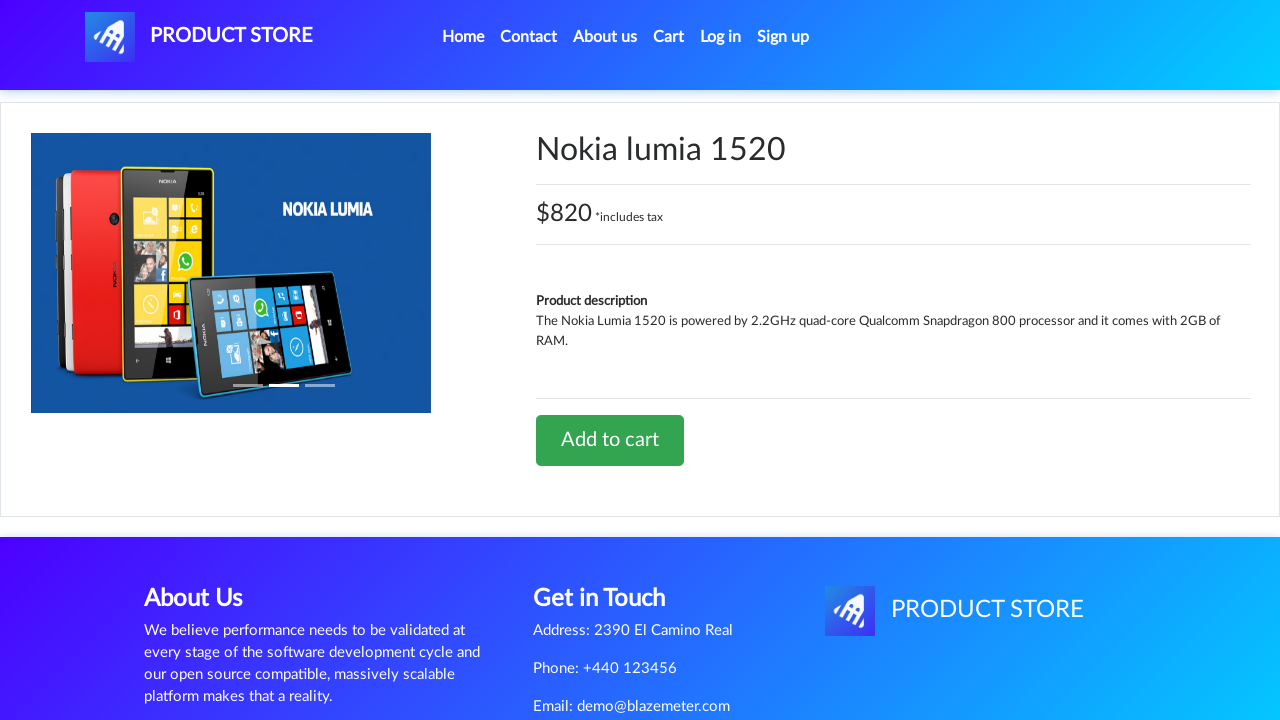

Set up dialog handler to accept confirmation alert
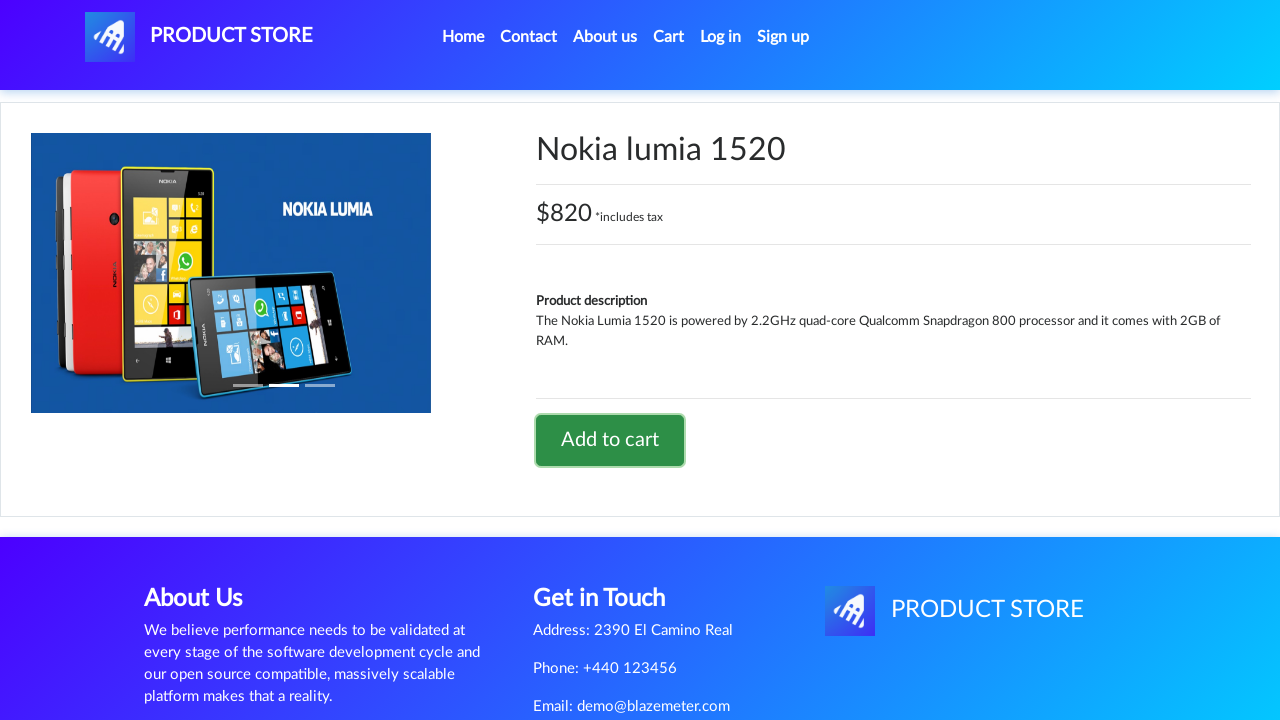

Waited for alert confirmation to complete
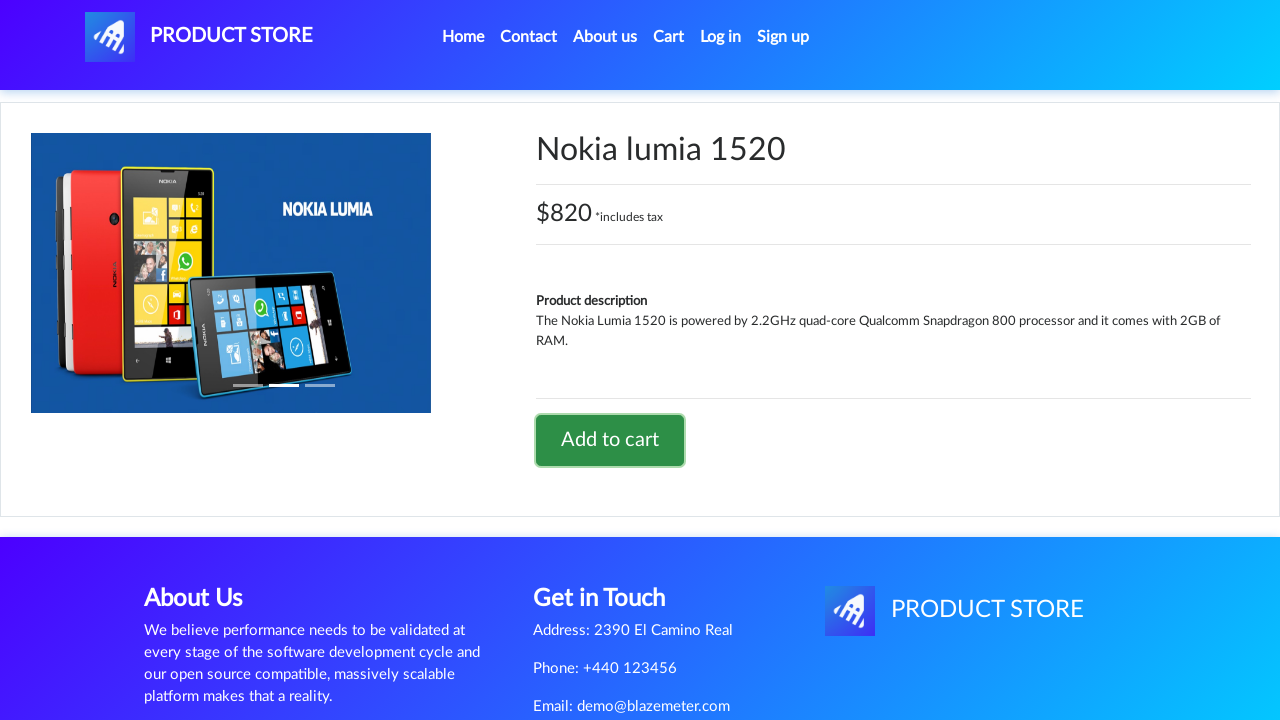

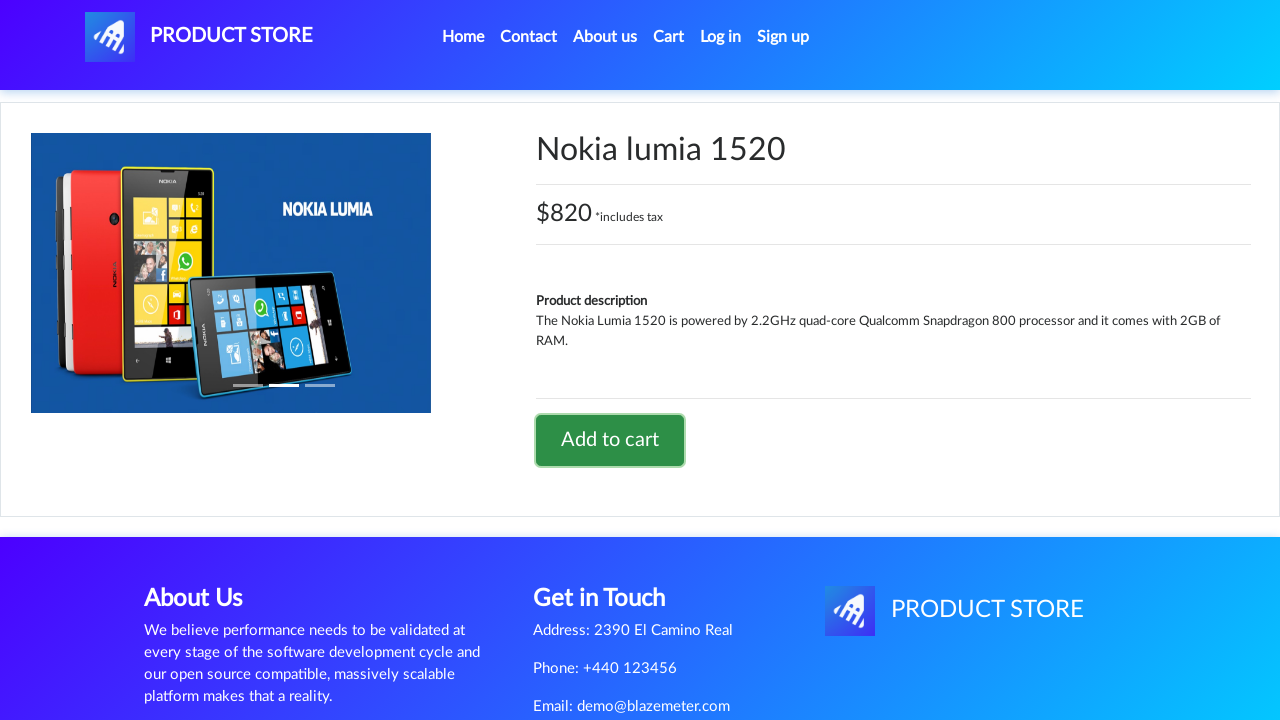